Tests click and hold functionality to select a range of items from 1 to 4 in a grid

Starting URL: https://jqueryui.com/resources/demos/selectable/display-grid.html

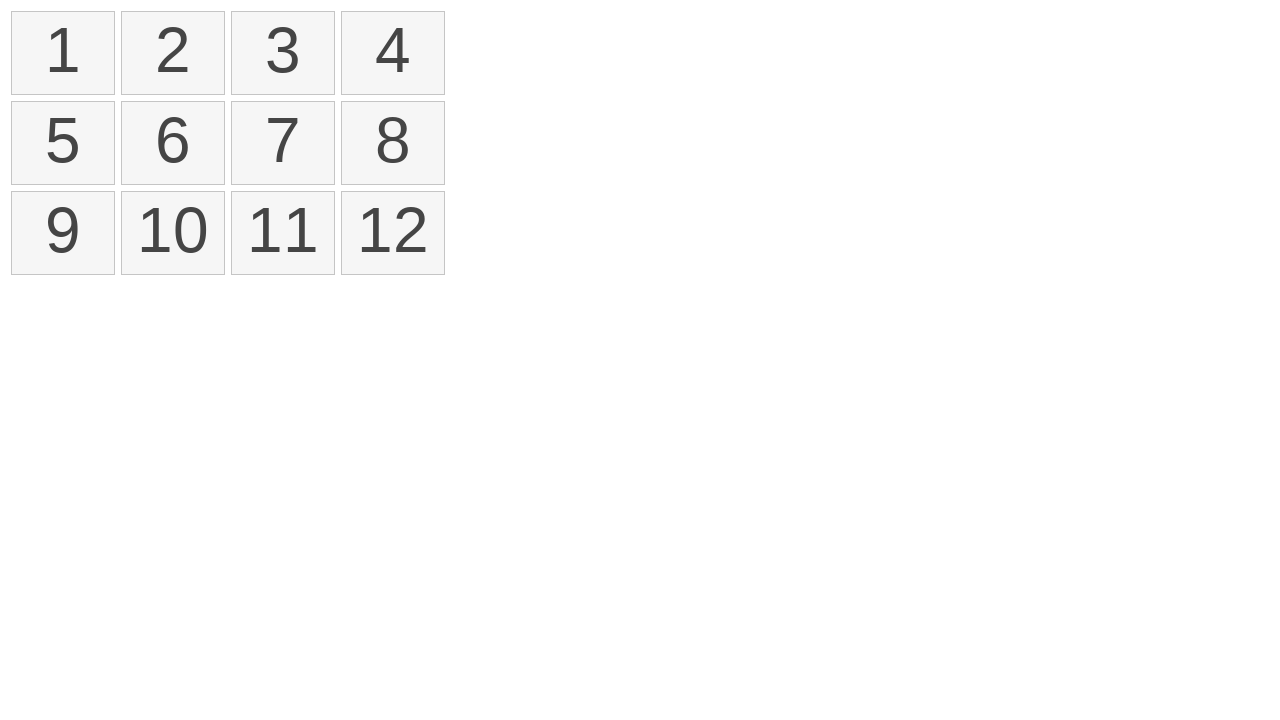

Navigated to jQuery UI selectable grid demo page
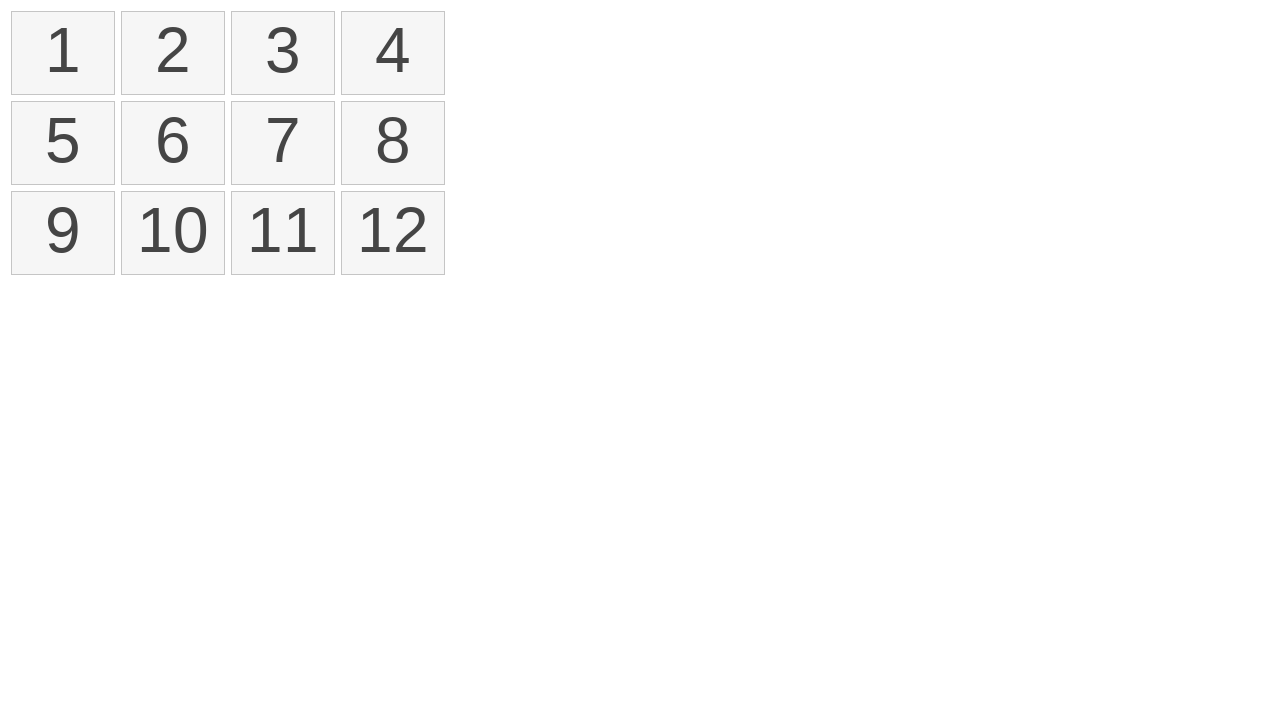

Located source item (1) in the grid
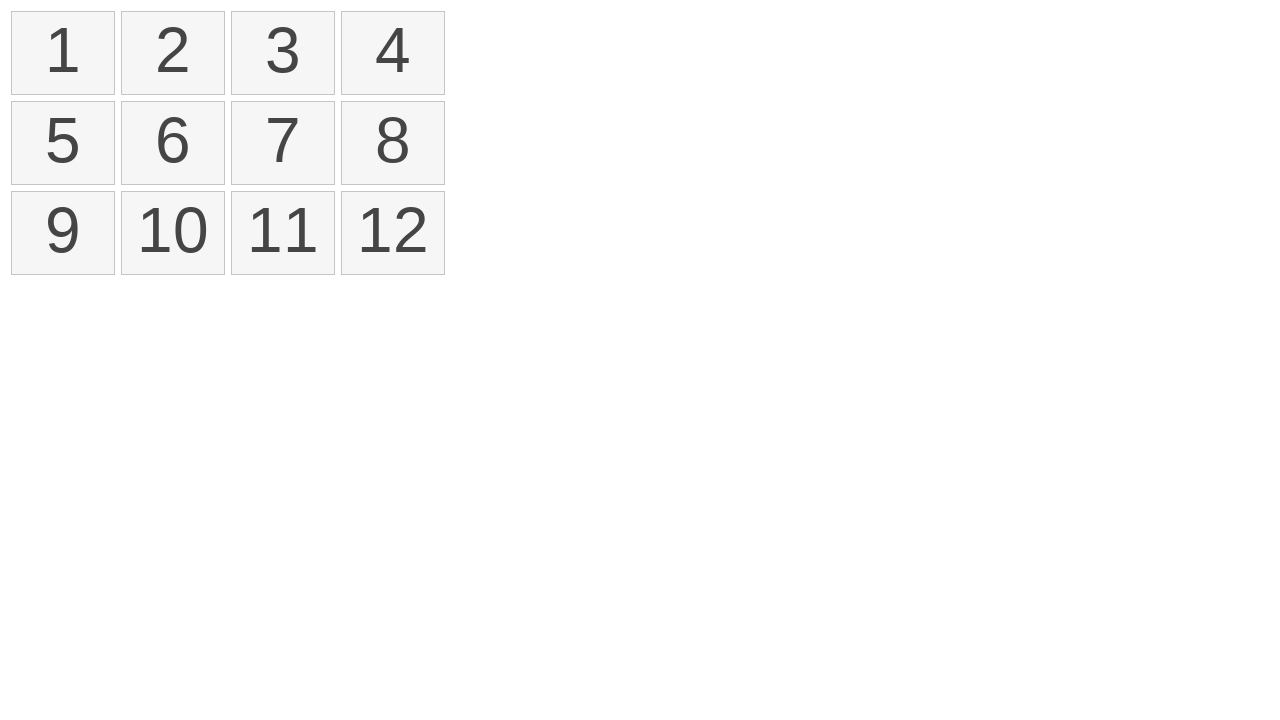

Located target item (4) in the grid
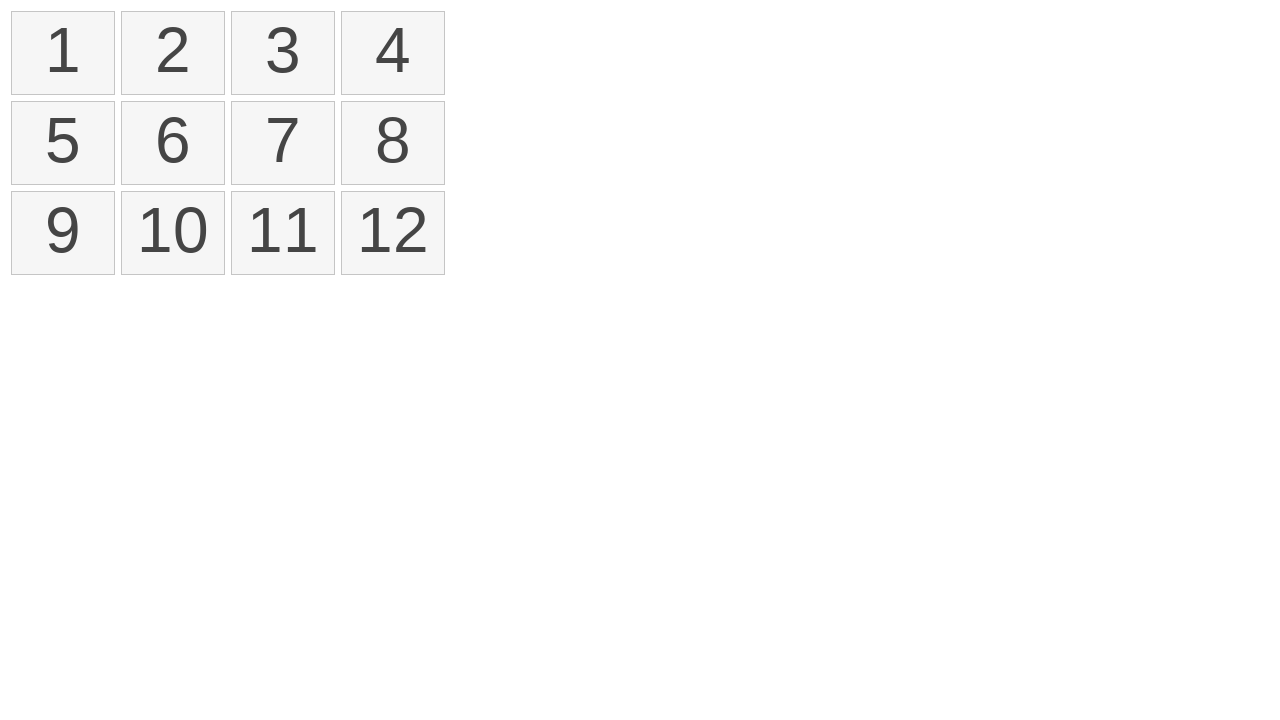

Performed drag action from item 1 to item 4 to select range at (393, 53)
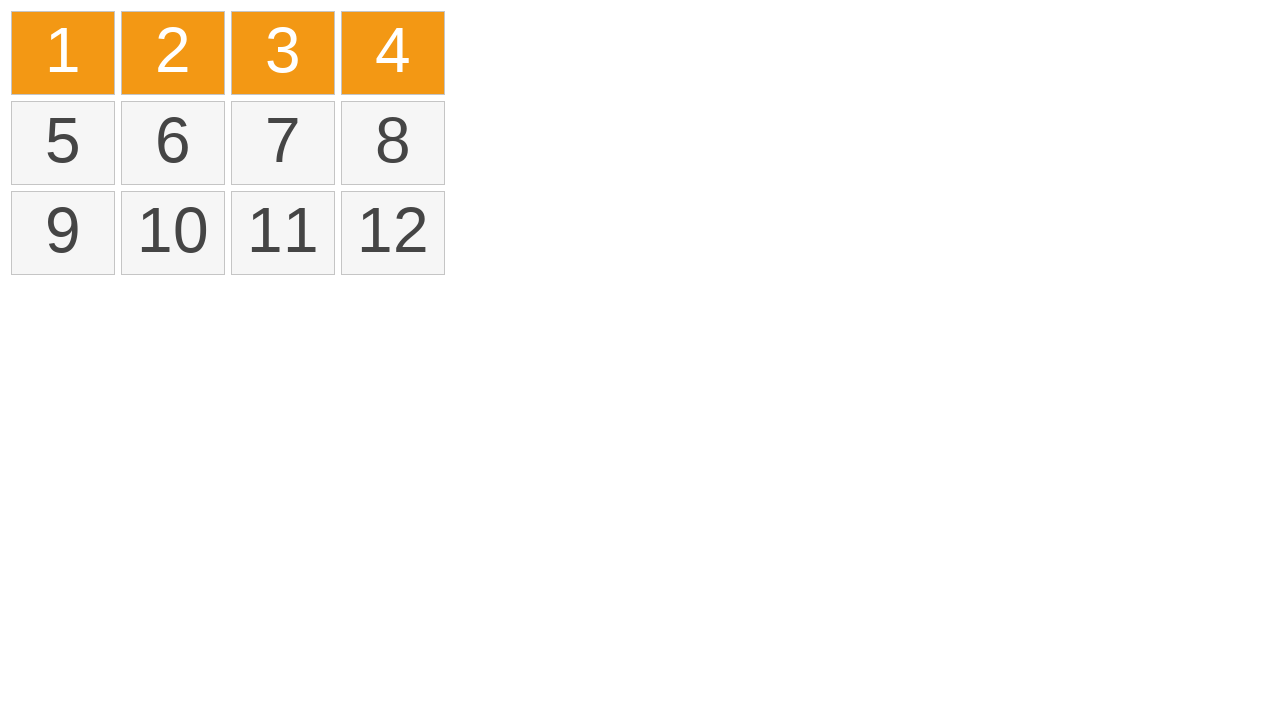

Located all selected items in the grid
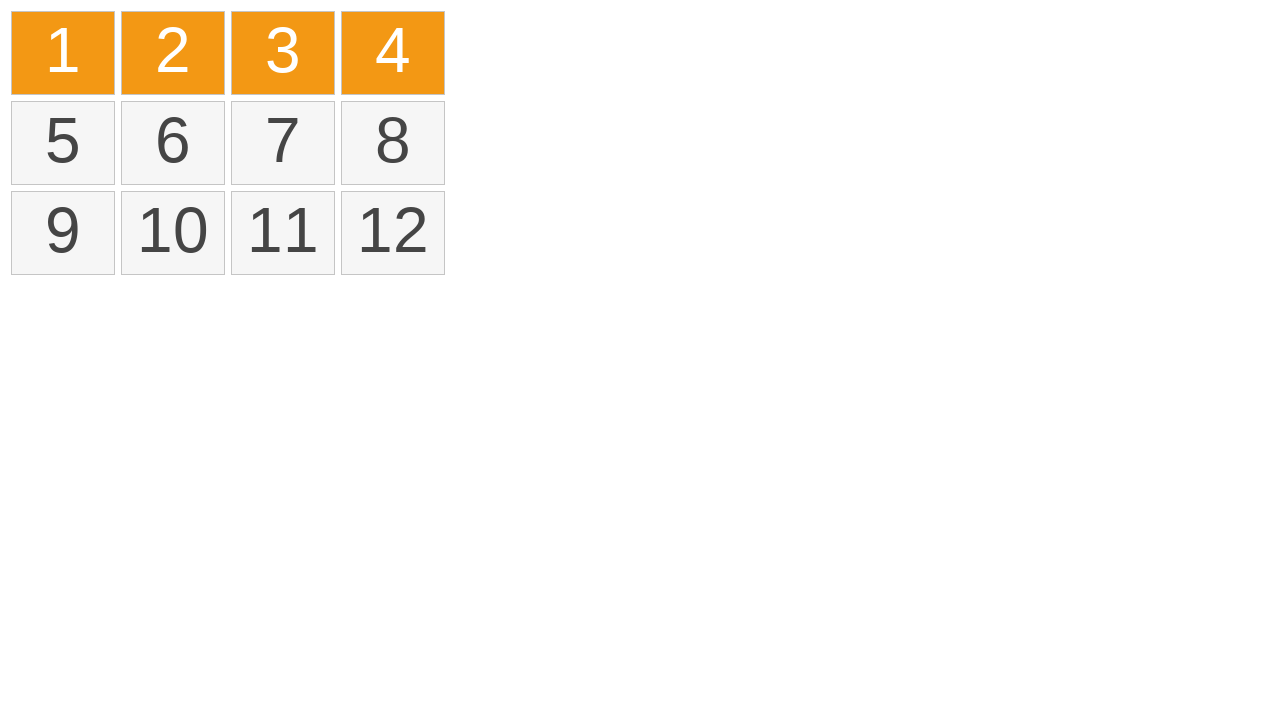

Verified that exactly 4 items are selected
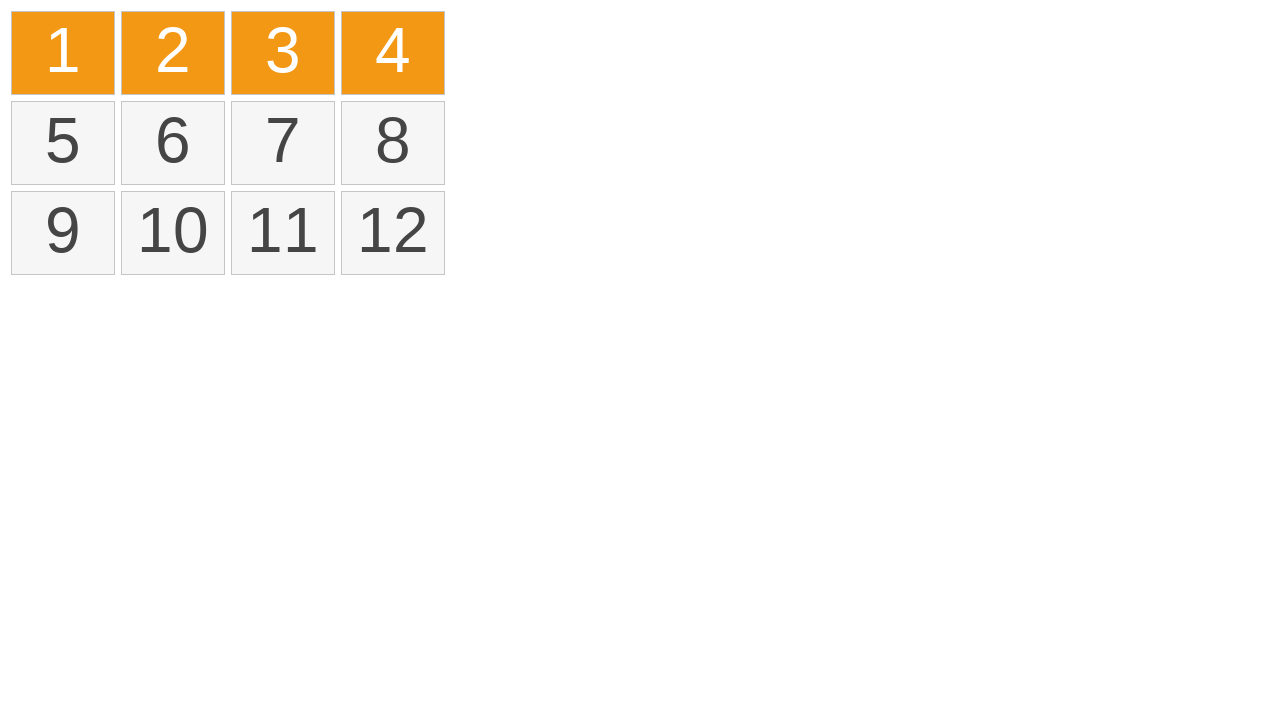

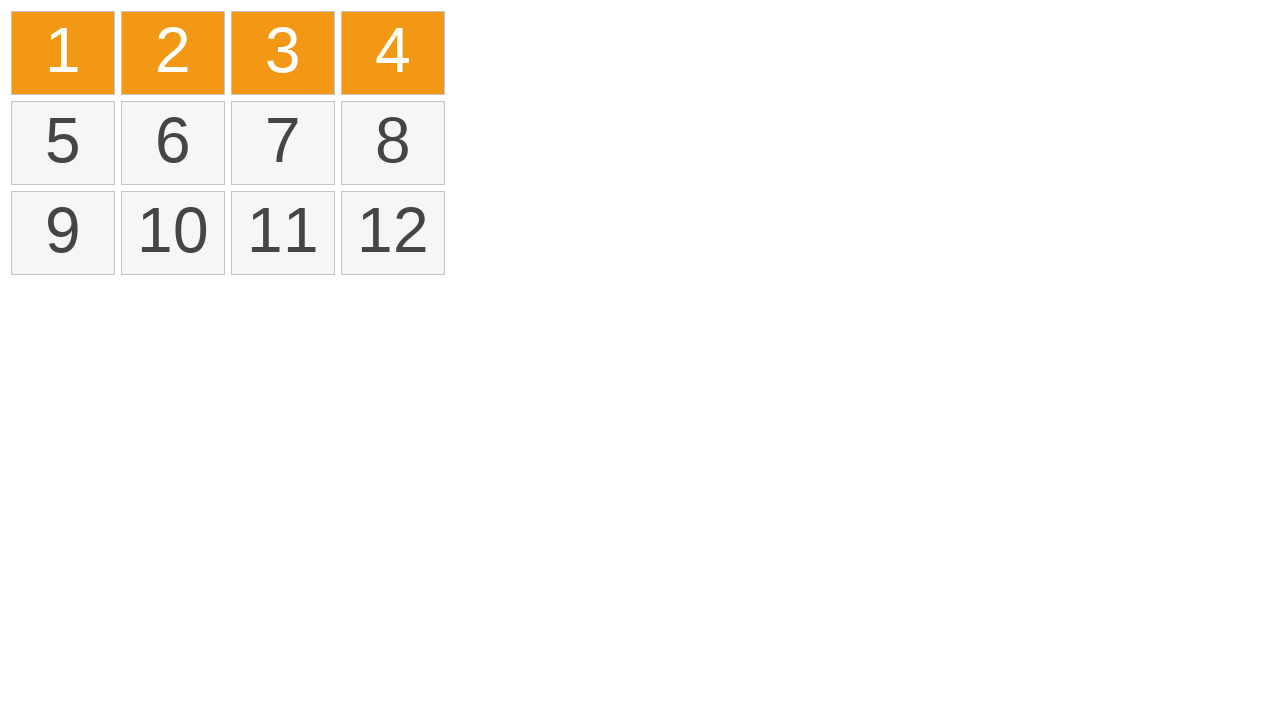